Tests mouse hover actions on a dropdown menu and clicking on dropdown links

Starting URL: https://www.w3schools.com/howto/howto_css_dropdown.asp

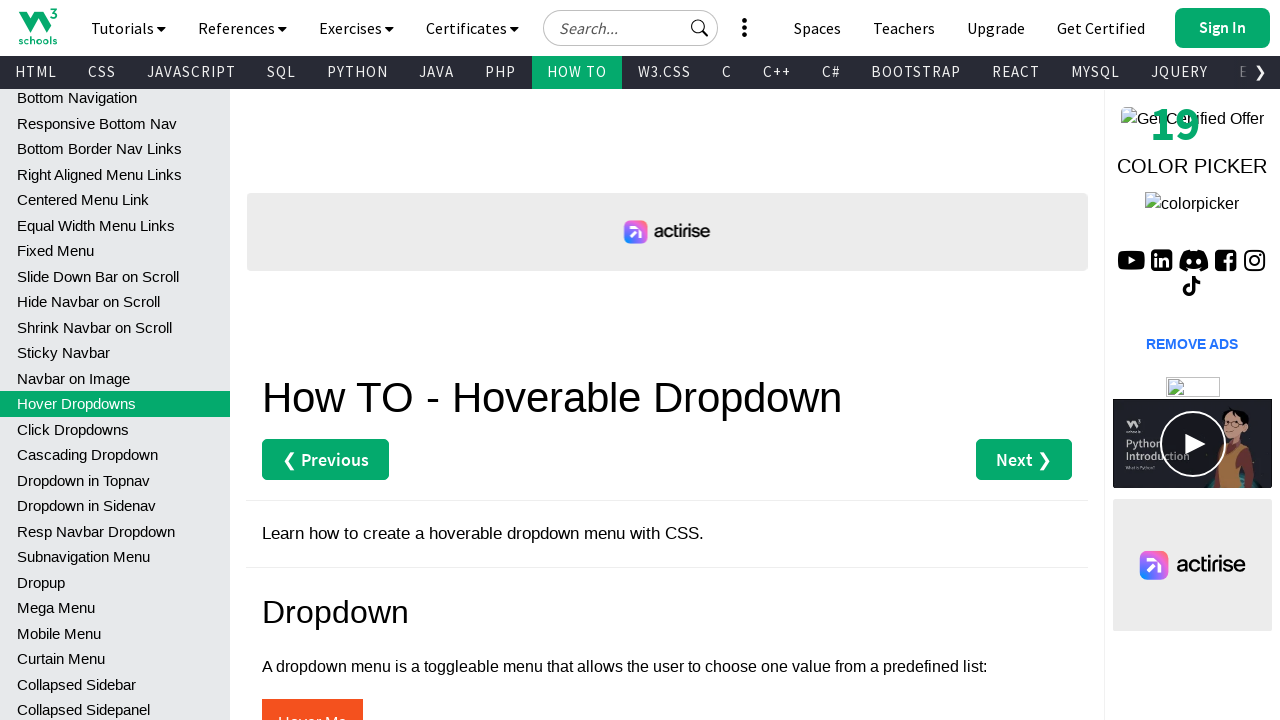

Scrolled down 500px to reveal dropdown menu
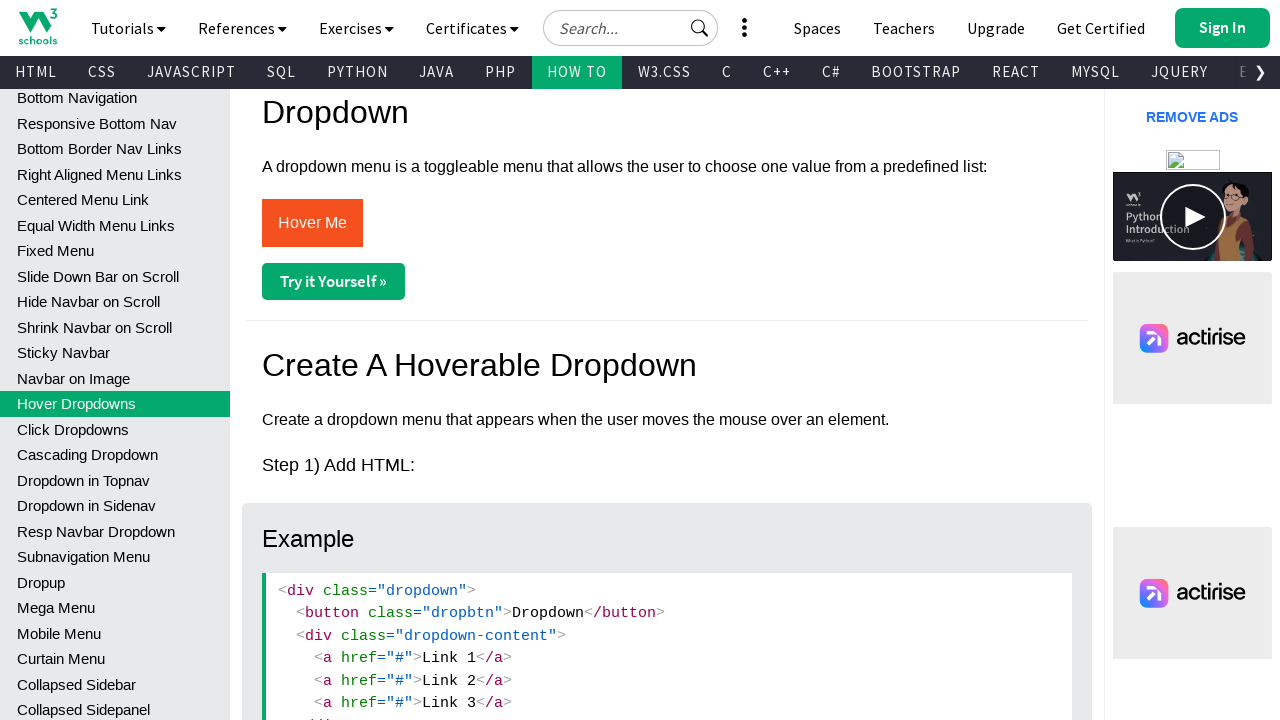

Hovered over 'Hover Me' button to open dropdown menu at (312, 223) on button:has-text('Hover Me')
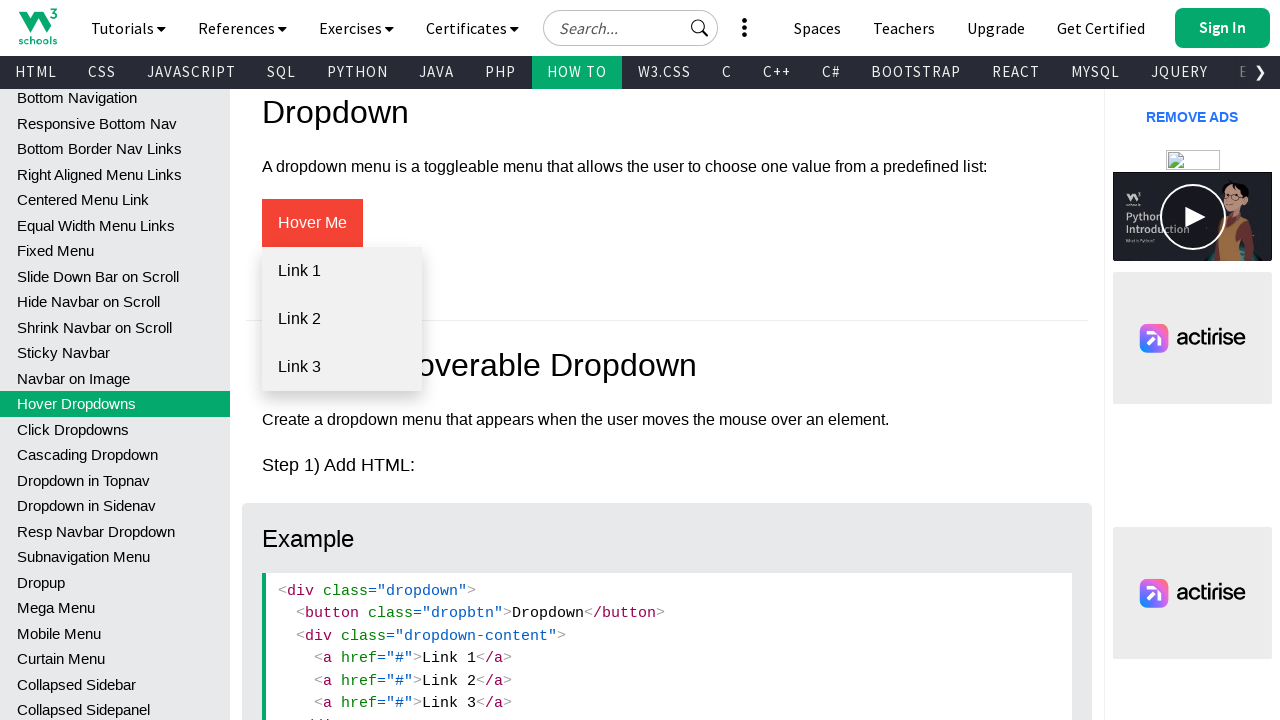

Clicked on 'Link 1' from dropdown menu at (342, 271) on a:has-text('Link 1')
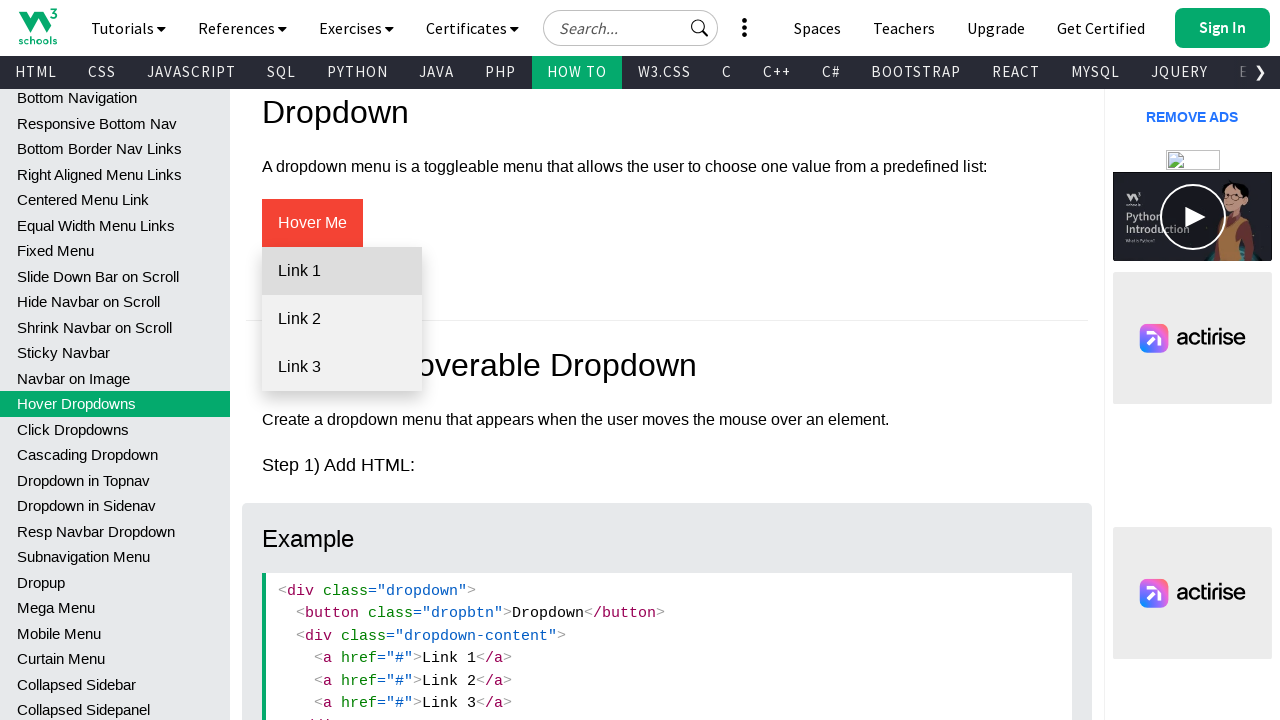

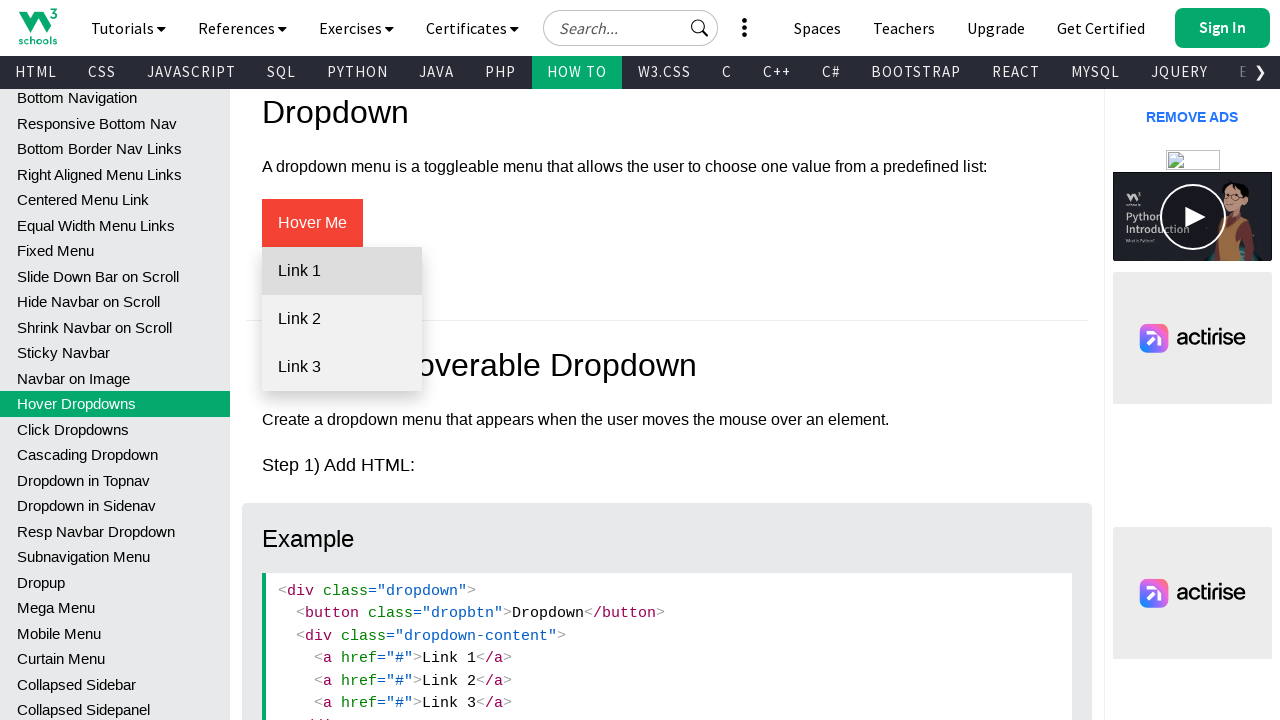